Tests the Slider widget by navigating to it and dragging the slider to adjust its value

Starting URL: https://demoqa.com

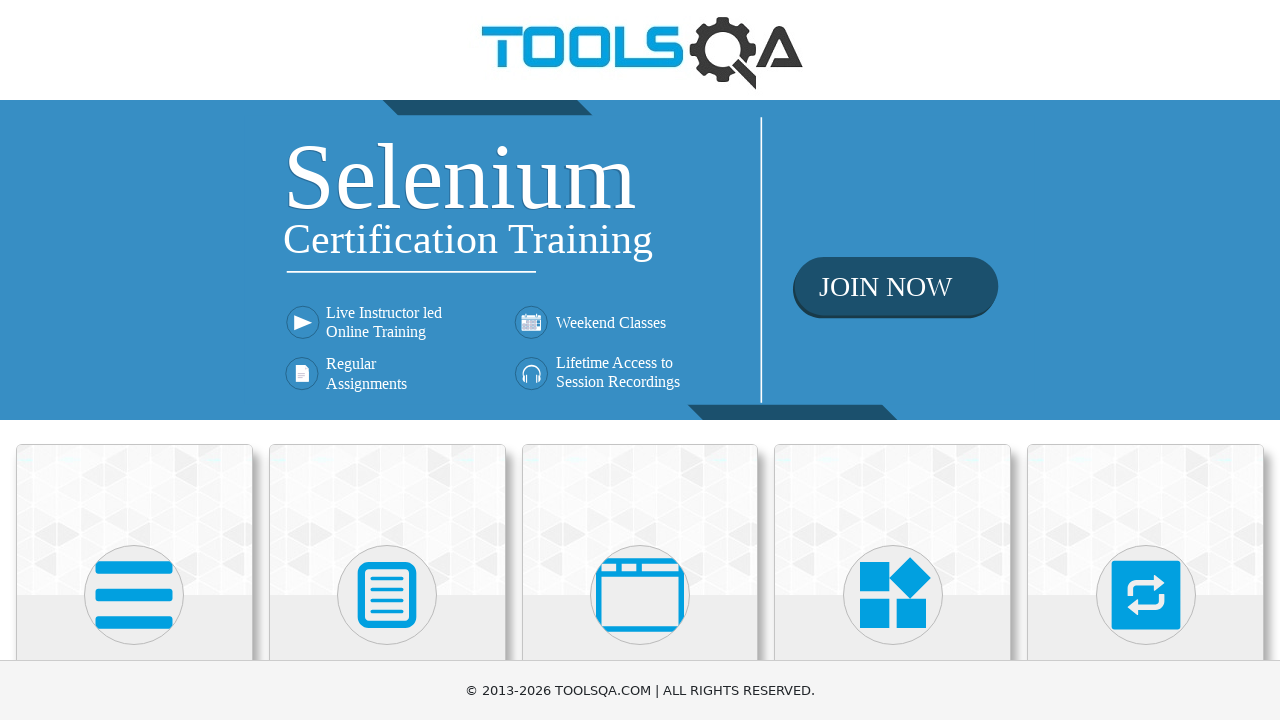

Clicked on Widgets section at (893, 360) on xpath=//h5[text()='Widgets']
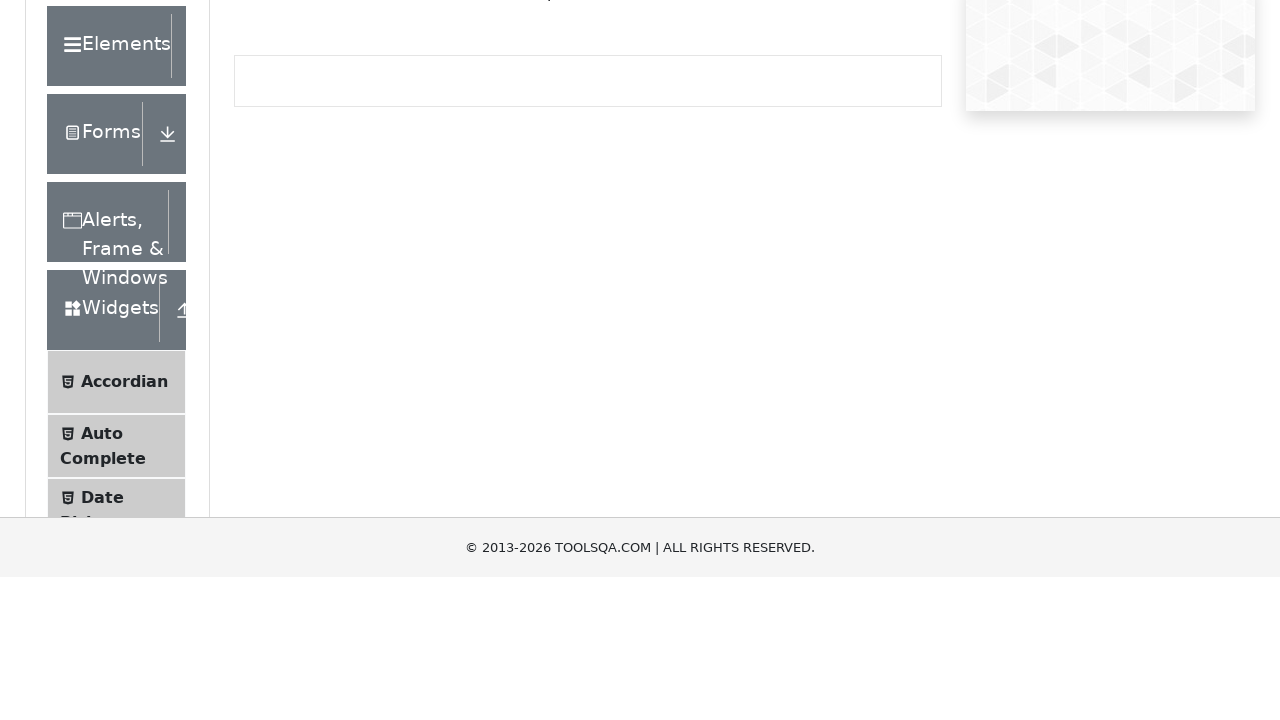

Clicked on Slider menu item at (107, 360) on xpath=//span[text()='Slider']
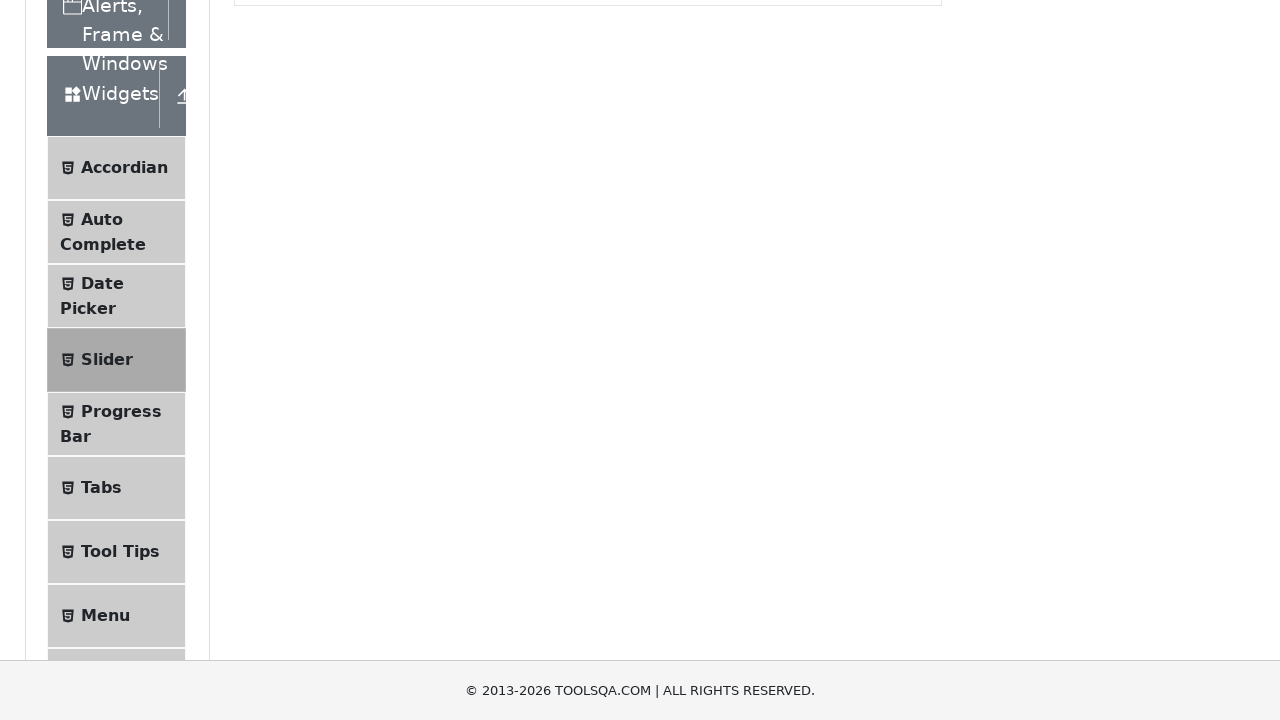

Located the slider element
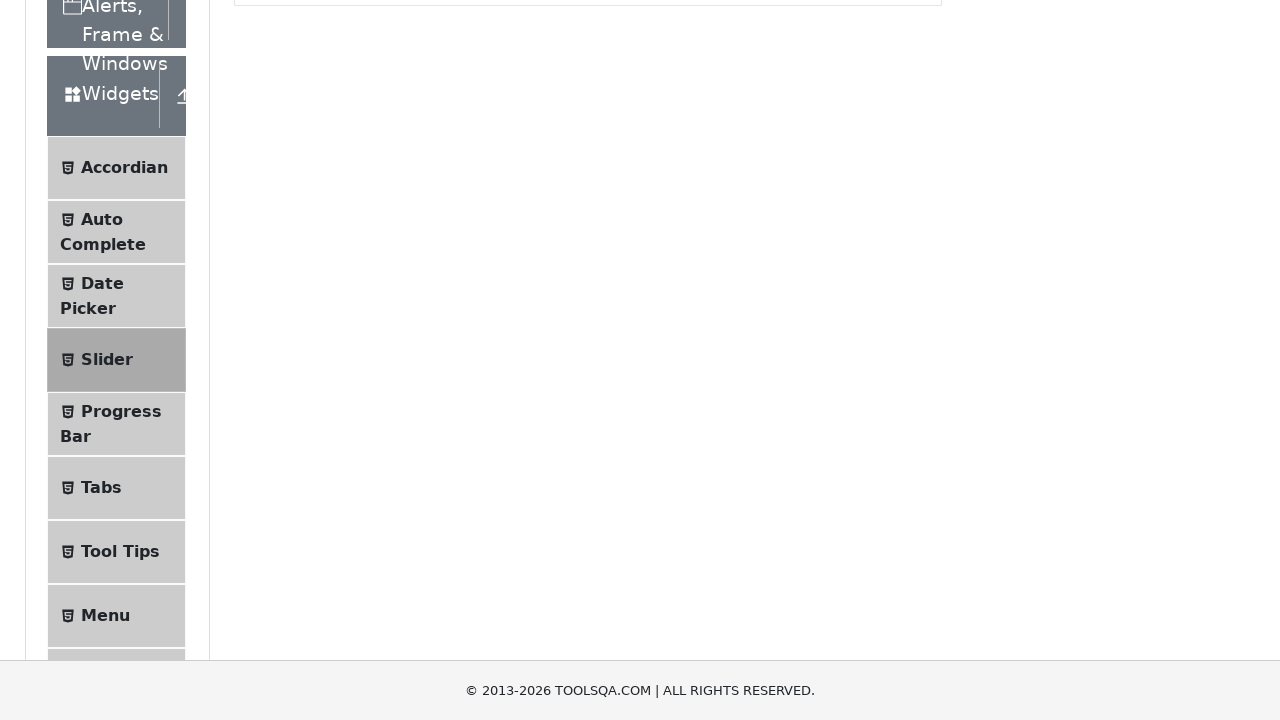

Retrieved slider bounding box coordinates
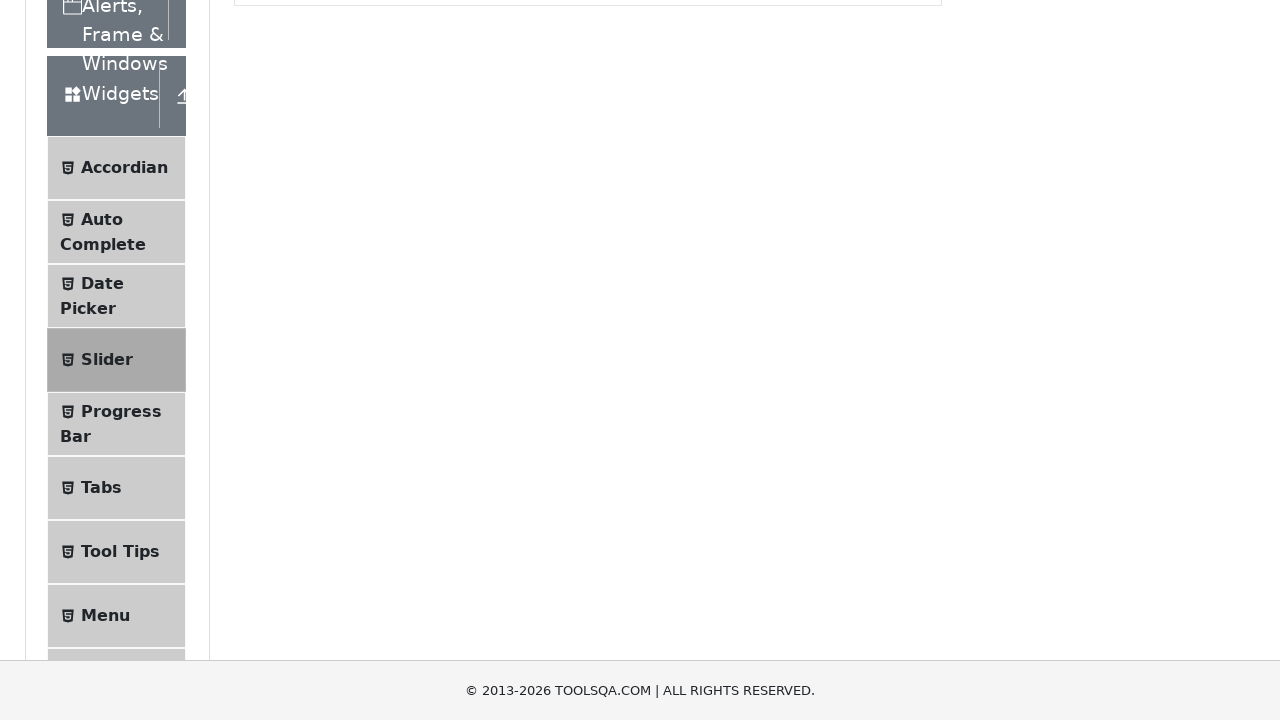

Moved mouse to center of slider at (496, -115)
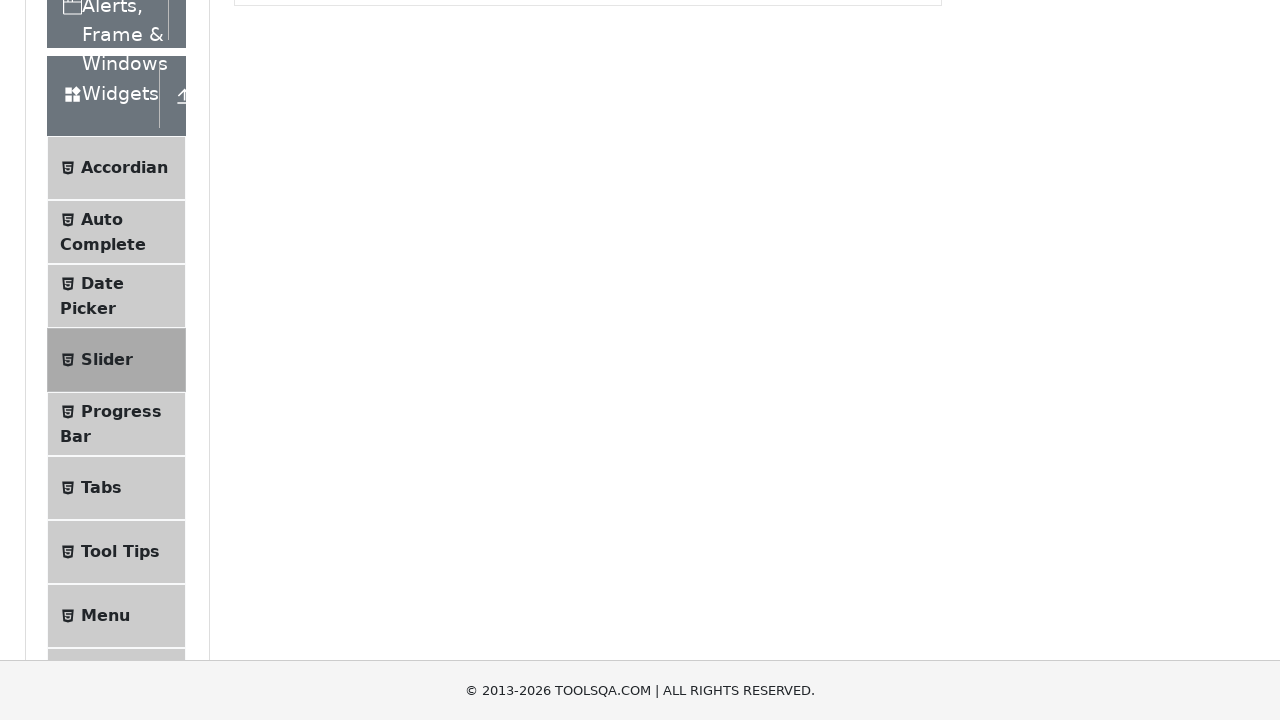

Pressed mouse button down on slider at (496, -115)
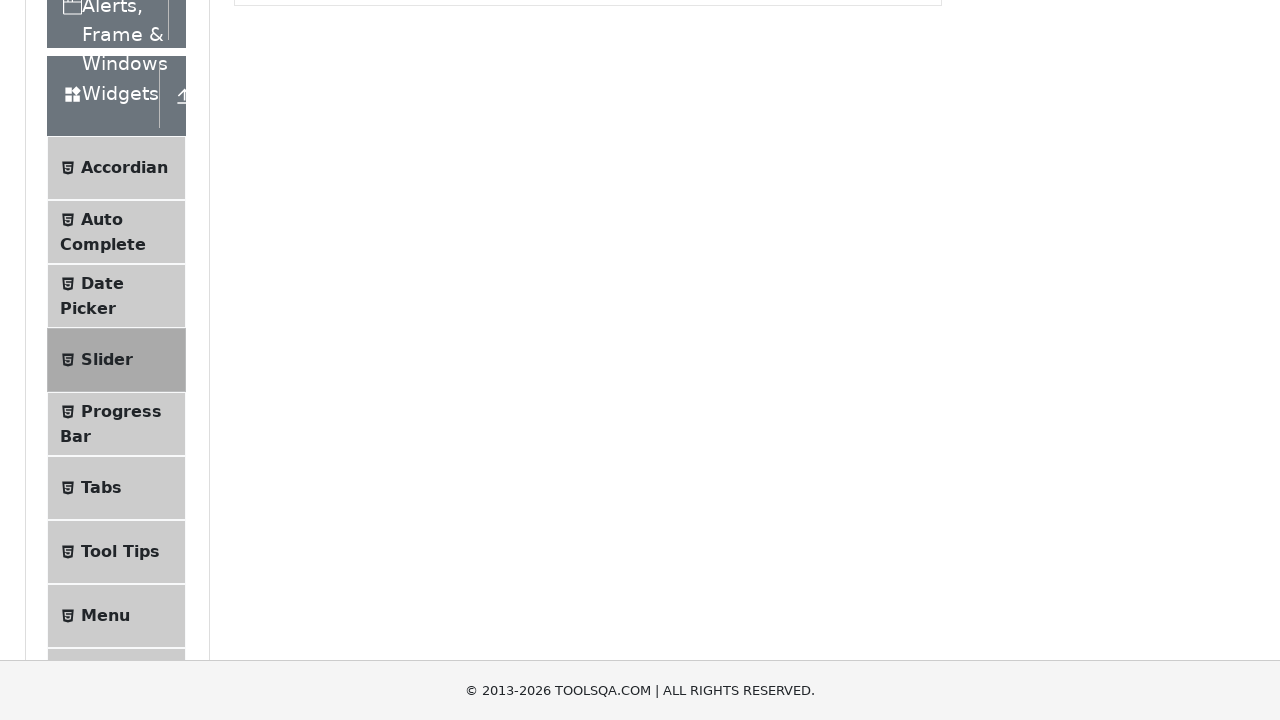

Dragged slider 50 pixels to the right at (546, -115)
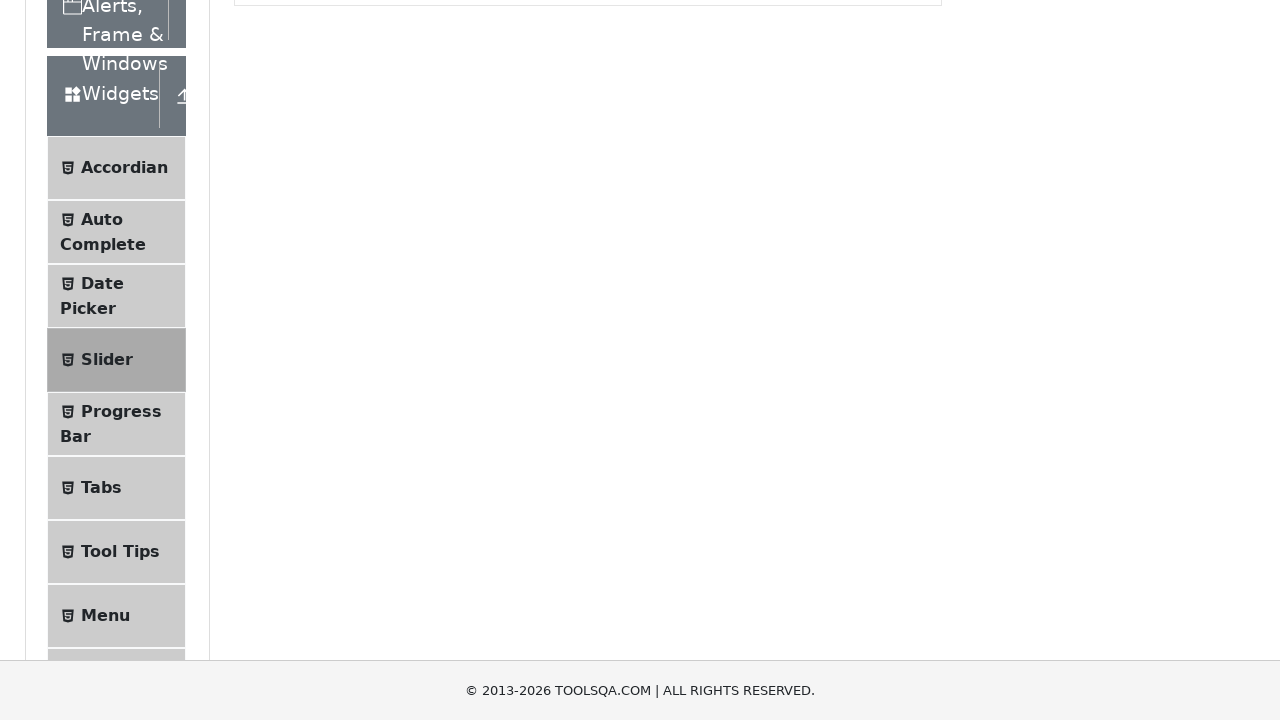

Released mouse button, slider drag completed at (546, -115)
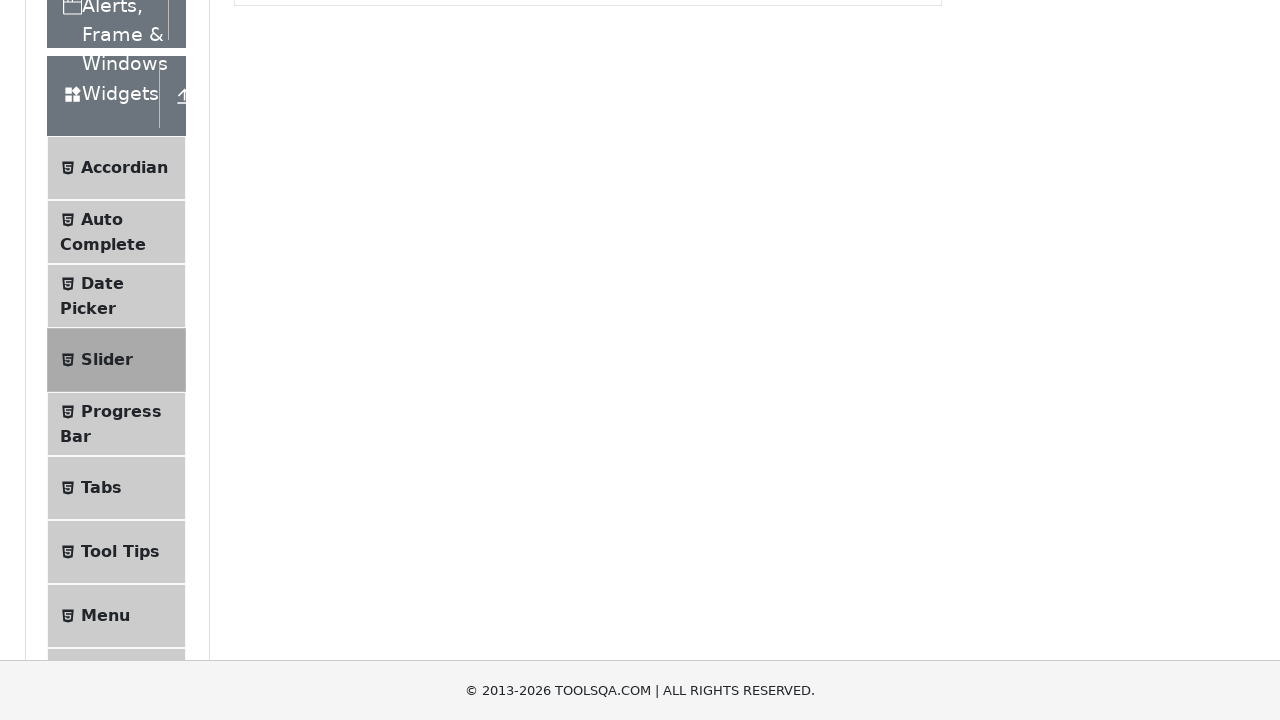

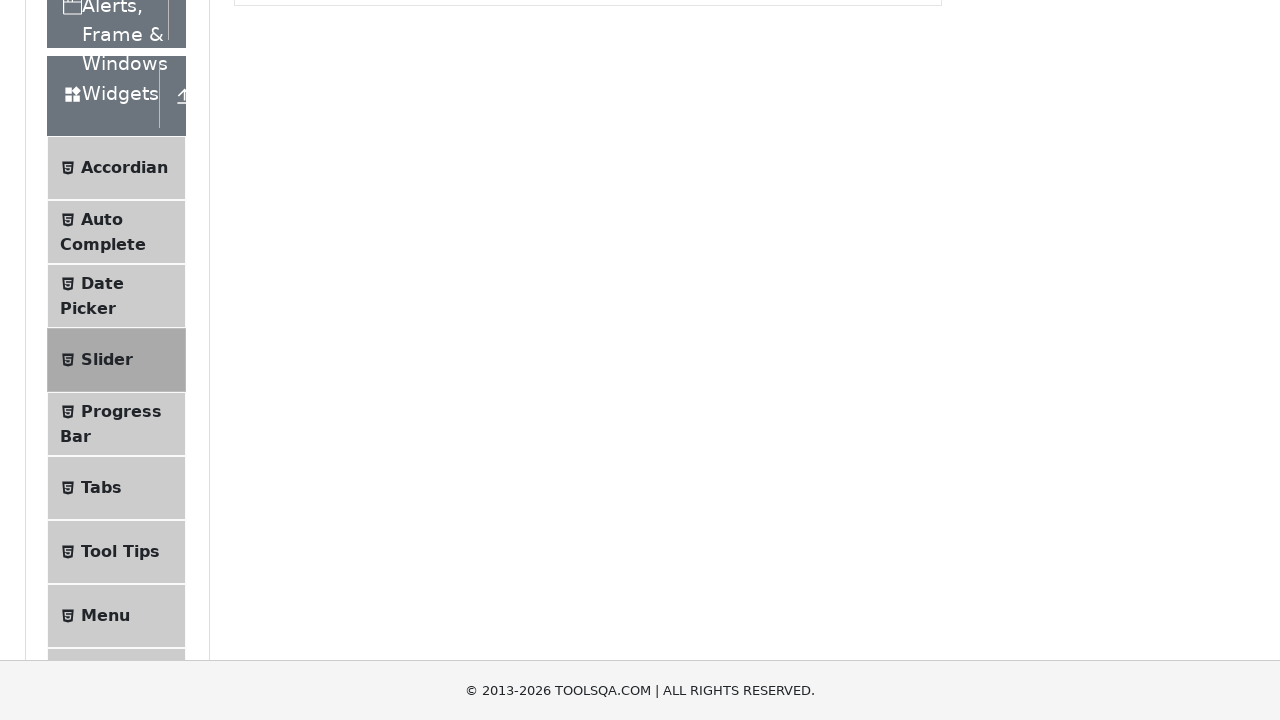